Tests the search functionality on python.org by entering a search query "pycon" and verifying that search results are returned.

Starting URL: http://www.python.org

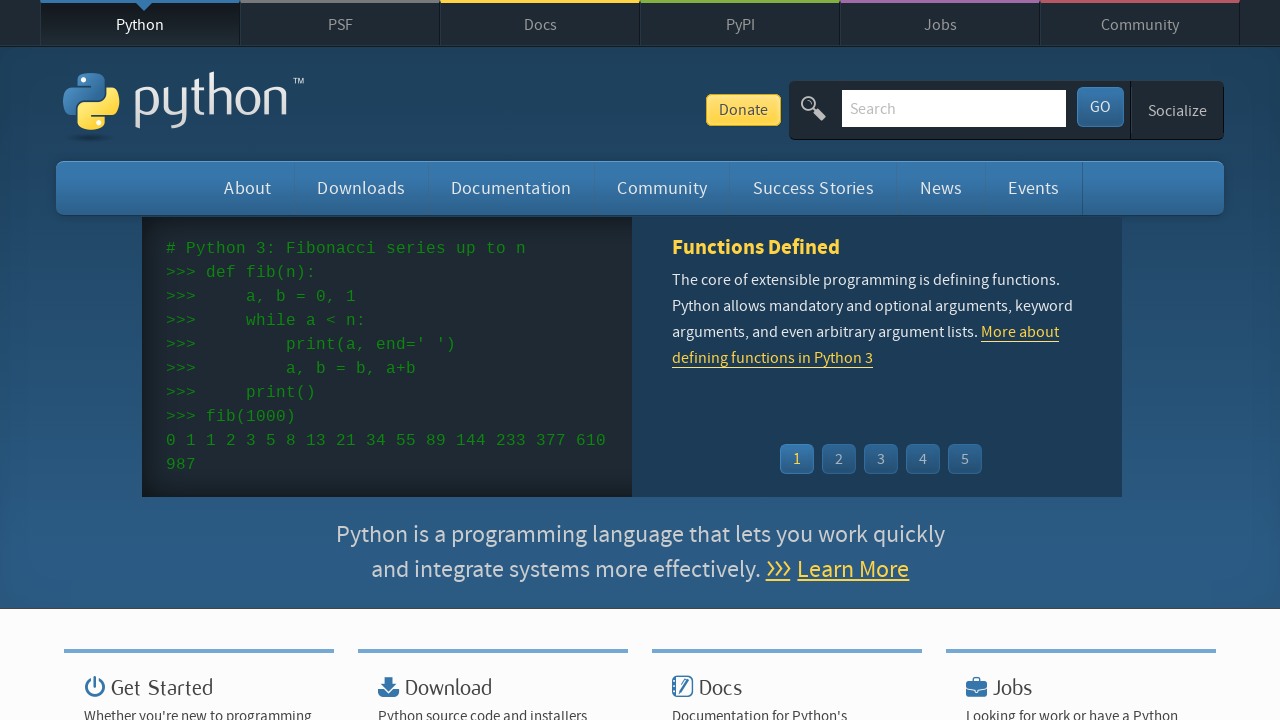

Verified 'Python' in page title
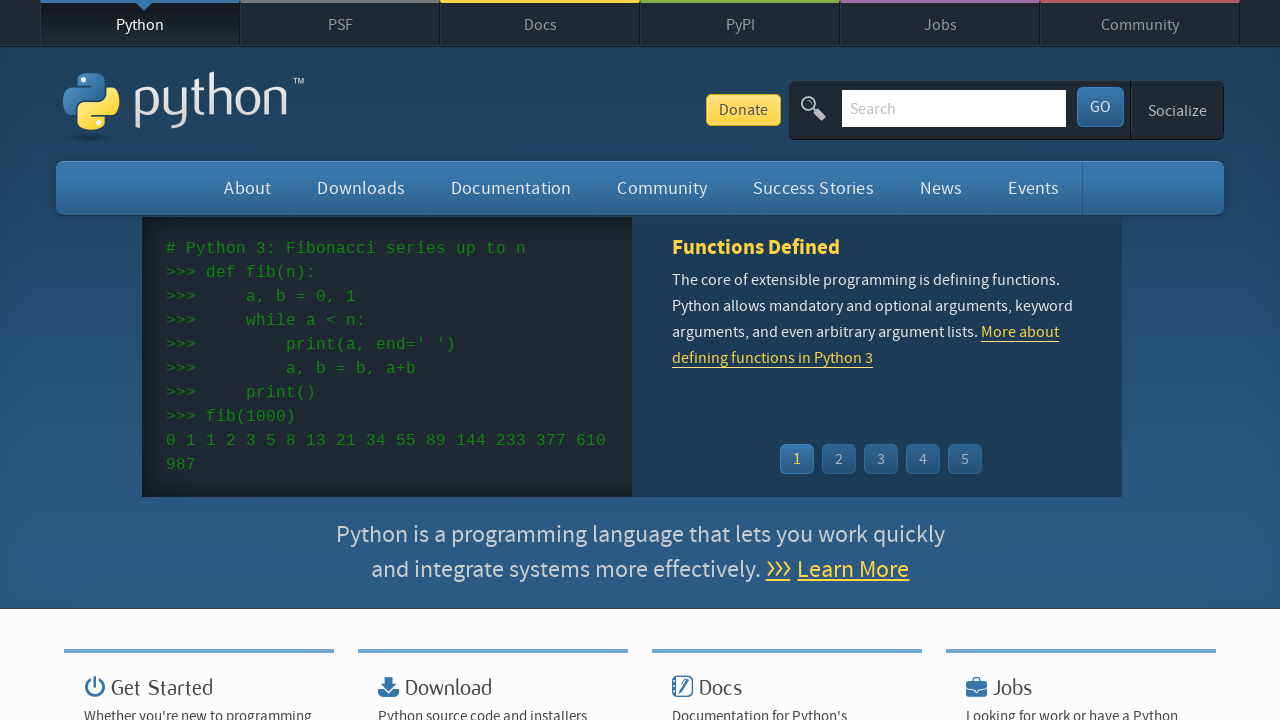

Filled search box with query 'pycon' on input[name='q']
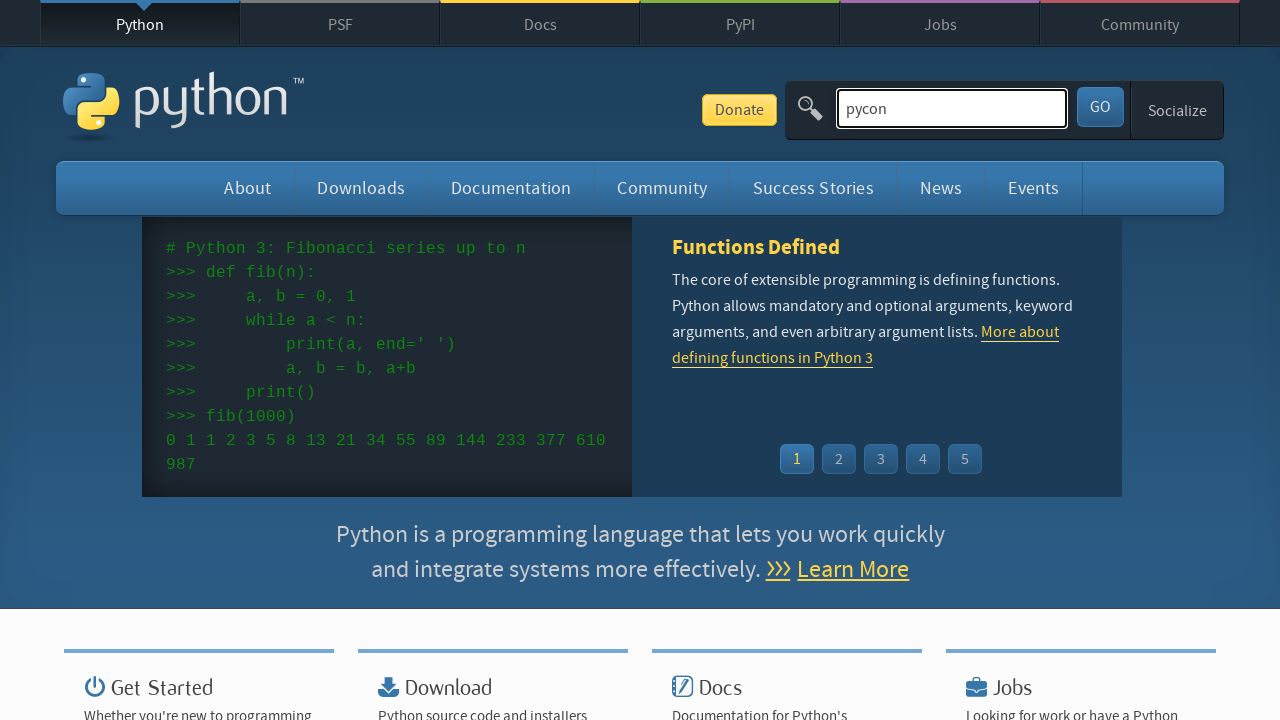

Pressed Enter to submit search query on input[name='q']
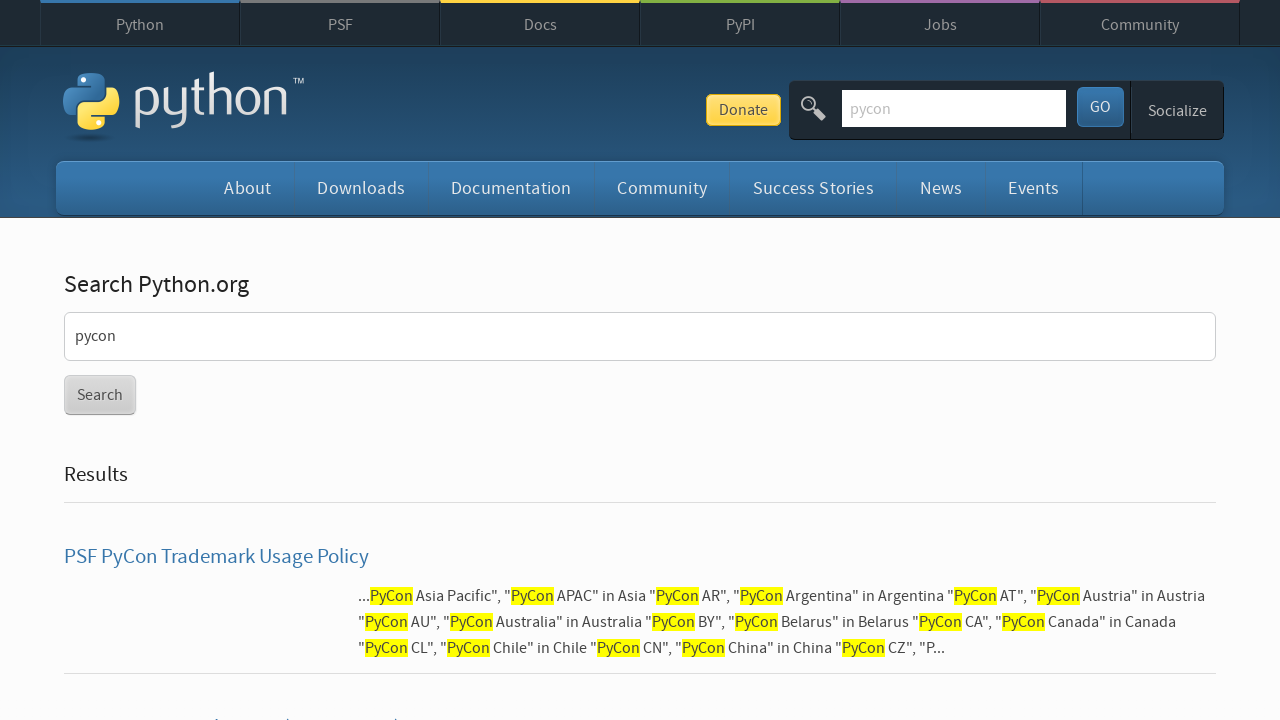

Waited for network idle state
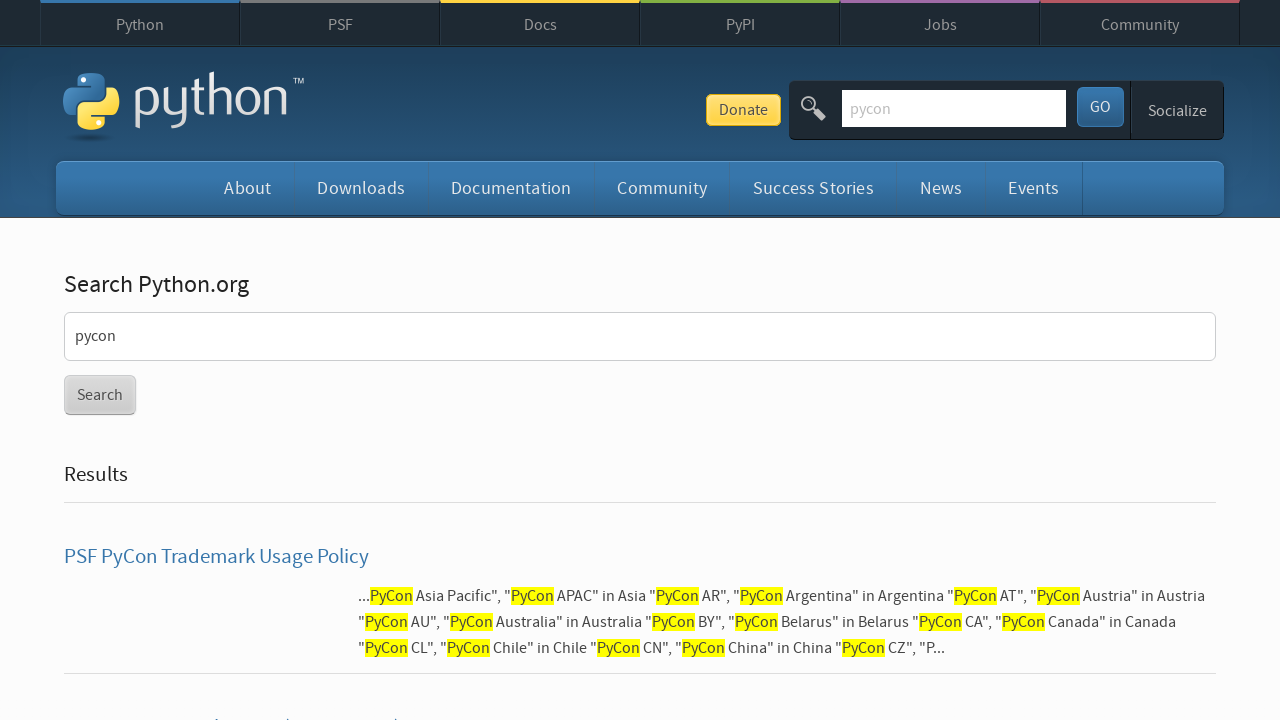

Verified search results were returned (no 'No results found' message)
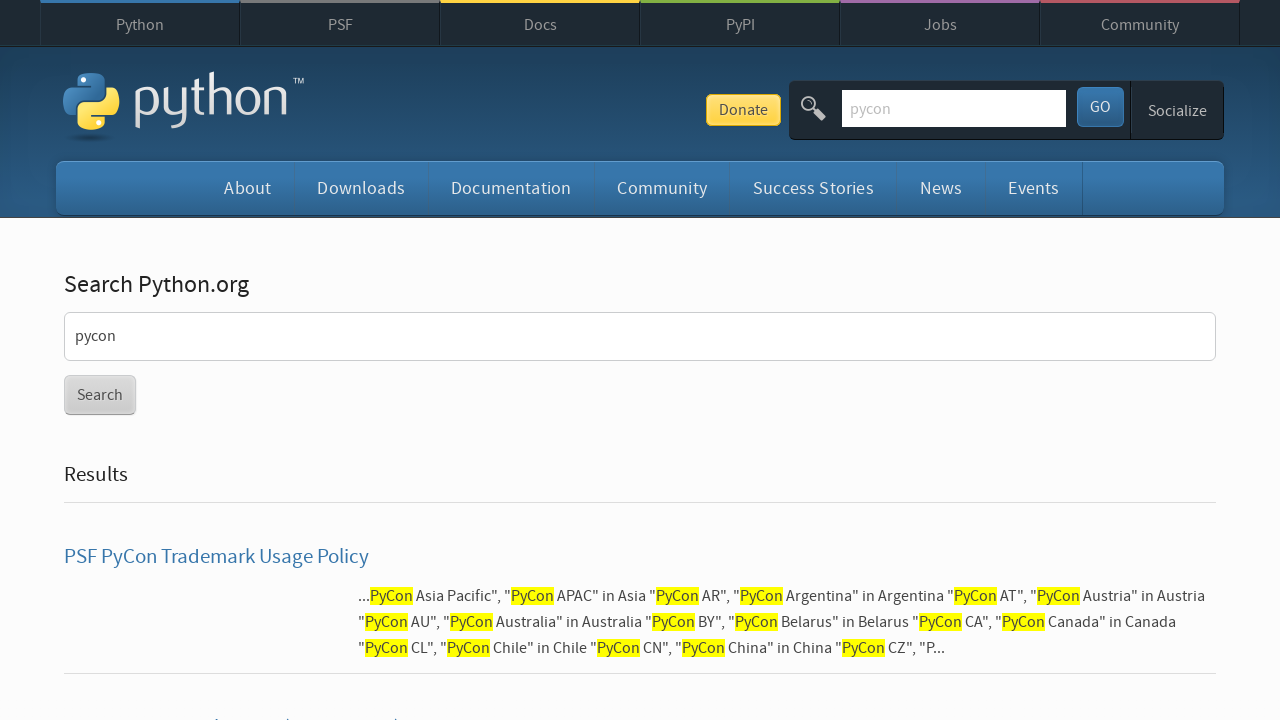

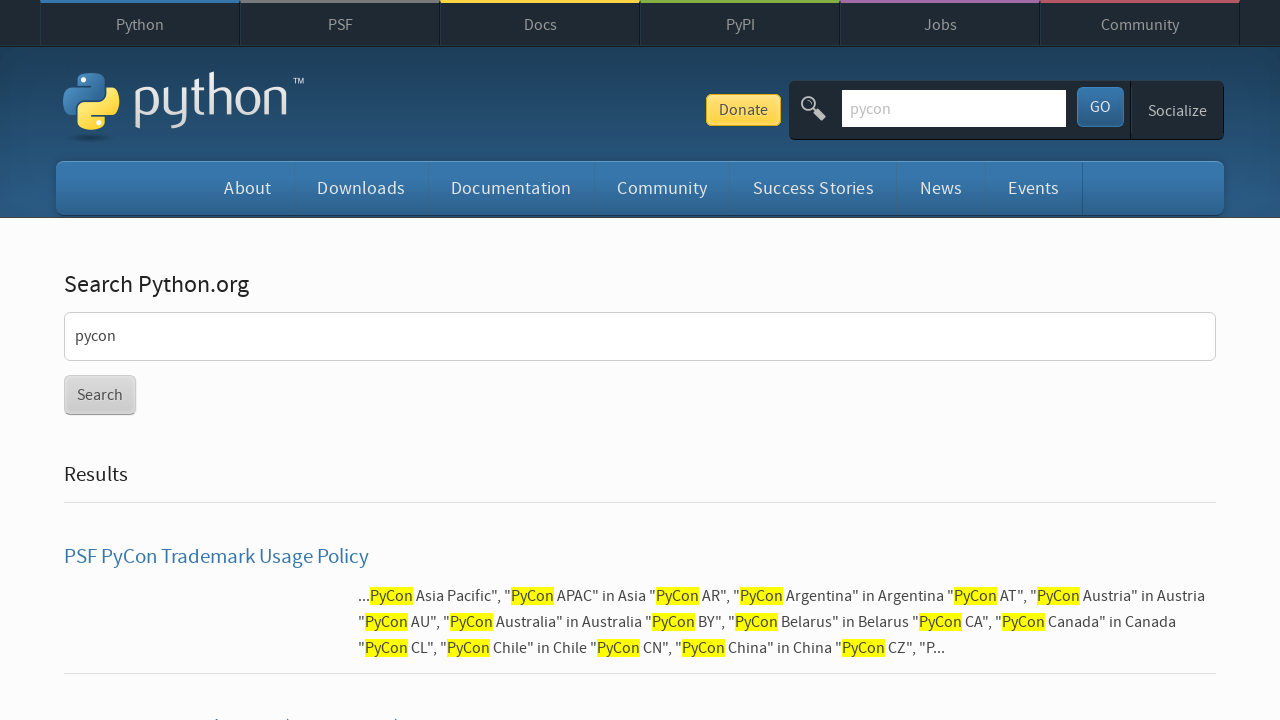